Tests dynamic page loading where an element is initially hidden and becomes visible after clicking Start button, waits for loading to complete, and verifies the finish text appears.

Starting URL: http://the-internet.herokuapp.com/dynamic_loading/1

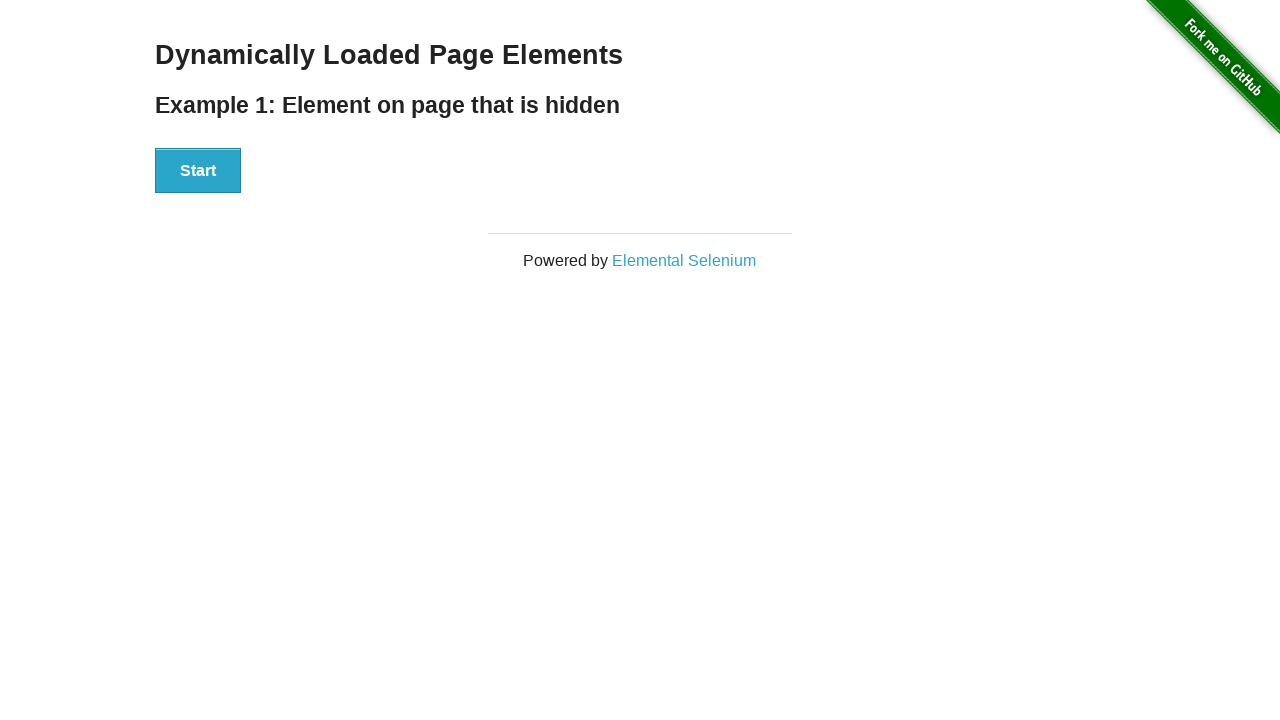

Clicked the Start button to initiate dynamic loading at (198, 171) on #start button
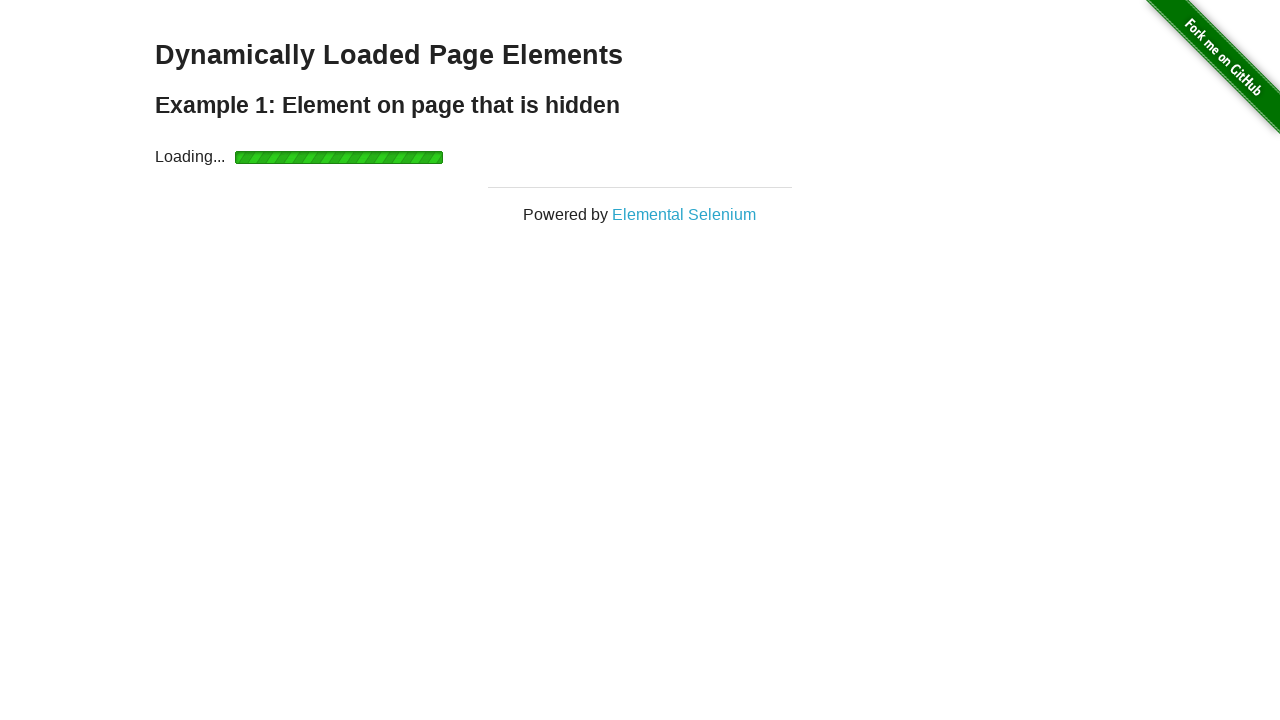

Waited for finish element to become visible after loading completed
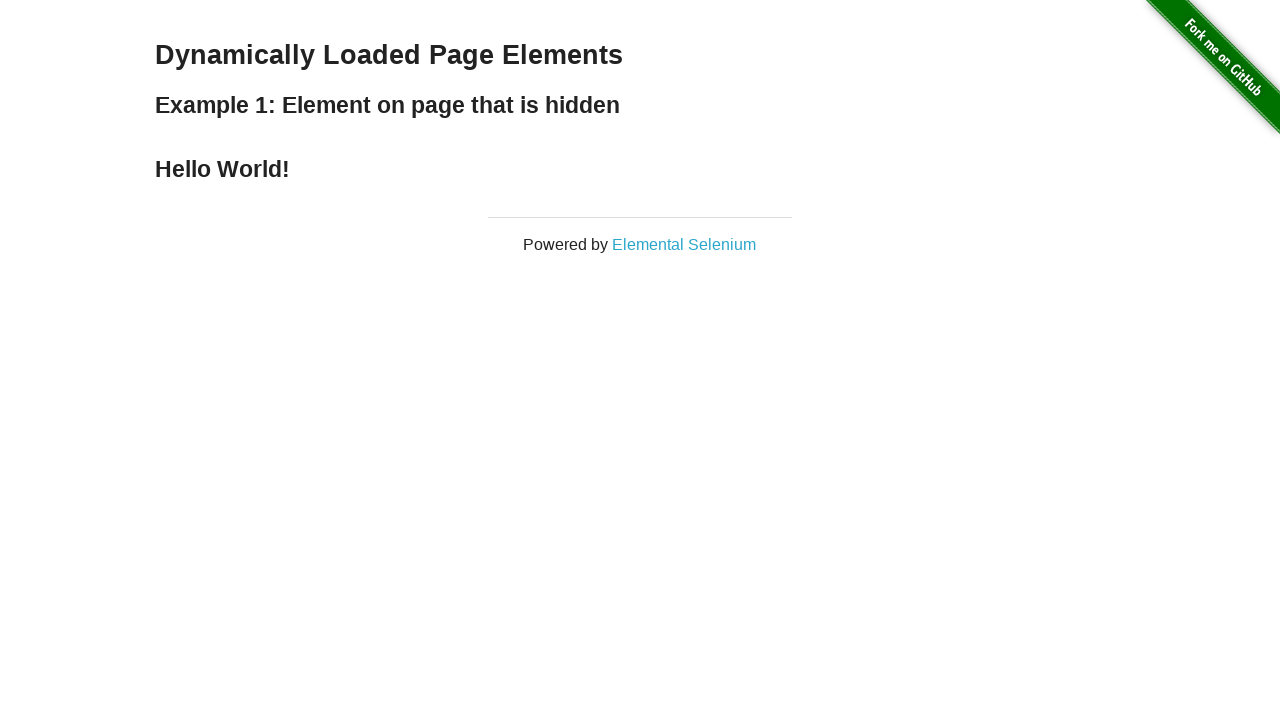

Verified that the finish text element is displayed on the page
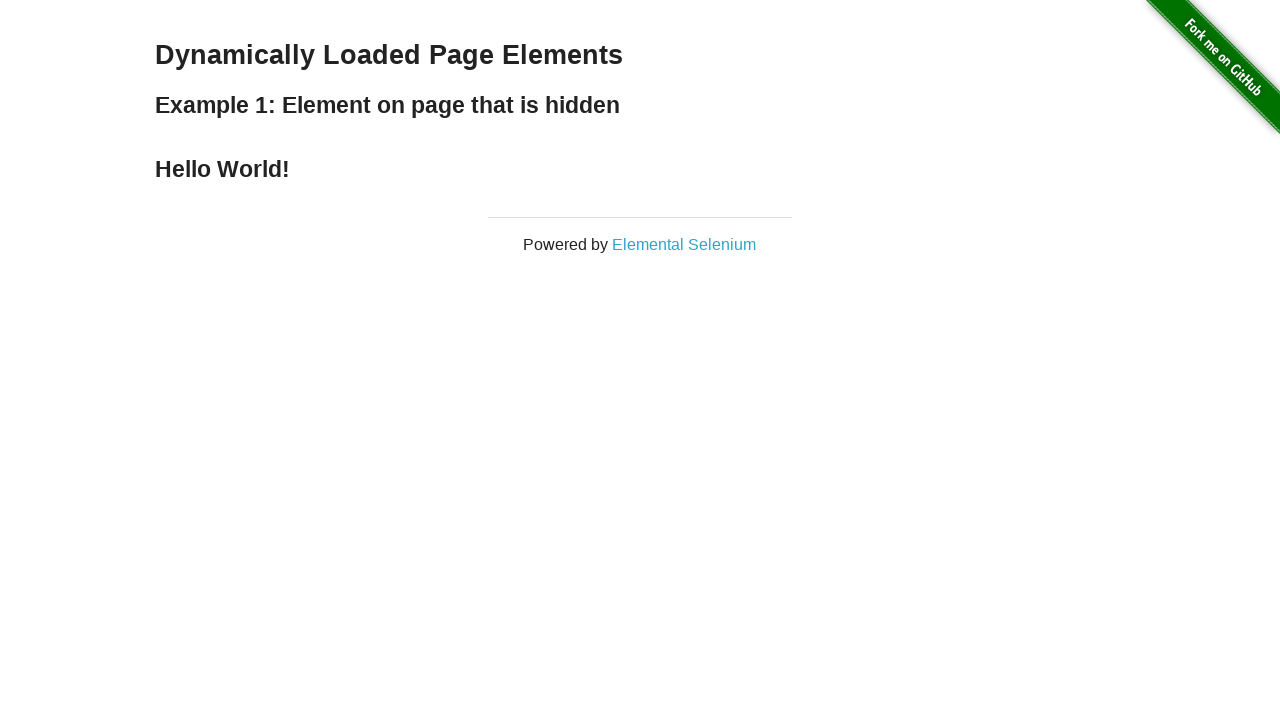

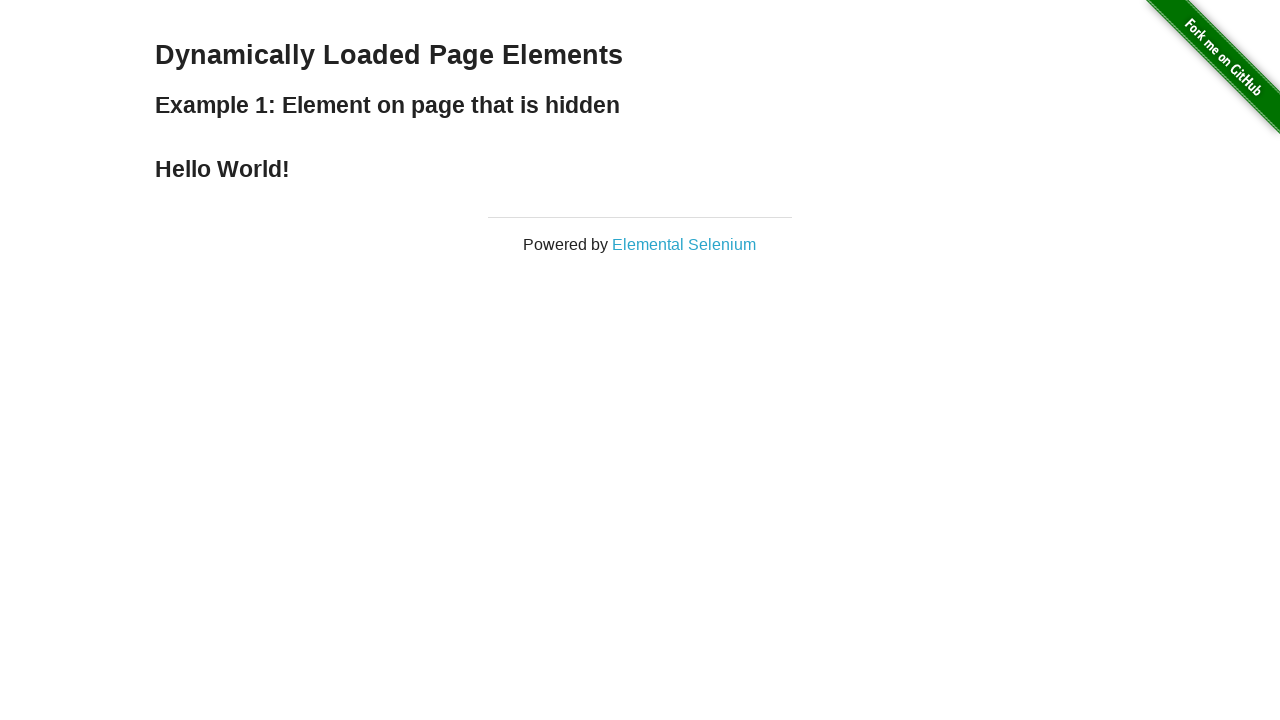